Tests the subscription feature on the Cart page by navigating to cart, scrolling to footer, filling in email, and verifying success message

Starting URL: http://automationexercise.com

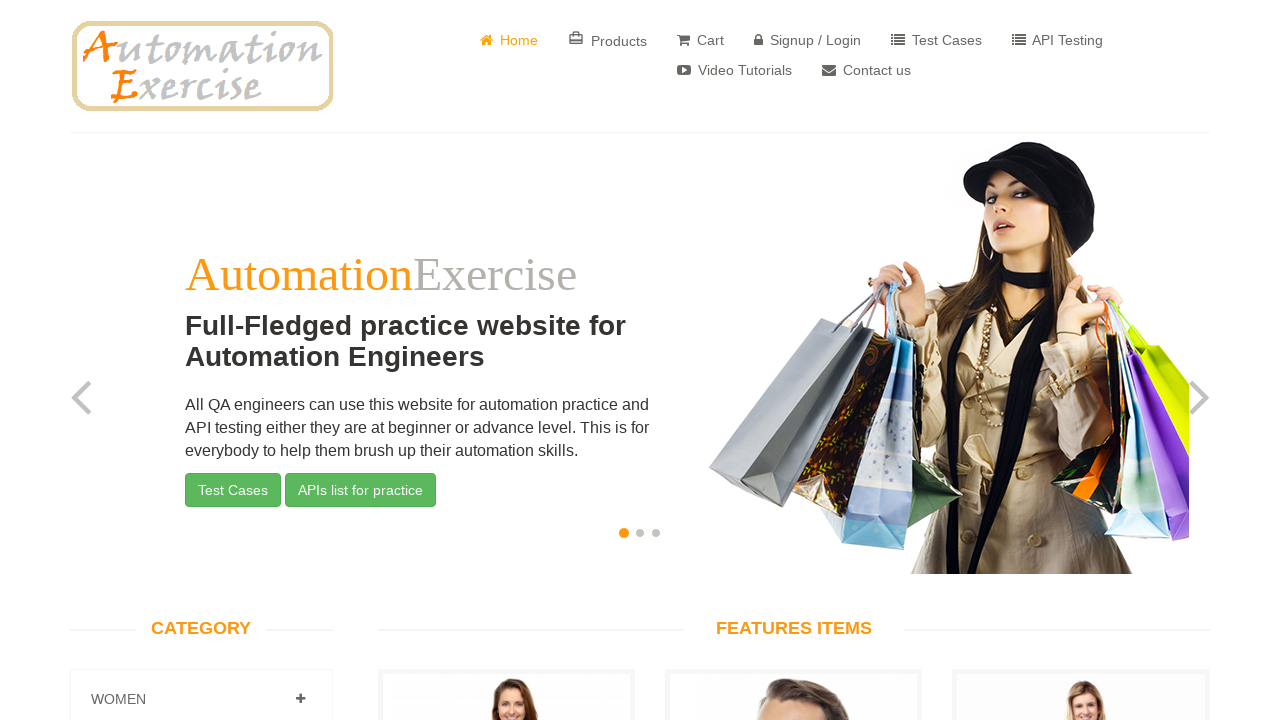

Home page carousel loaded and verified
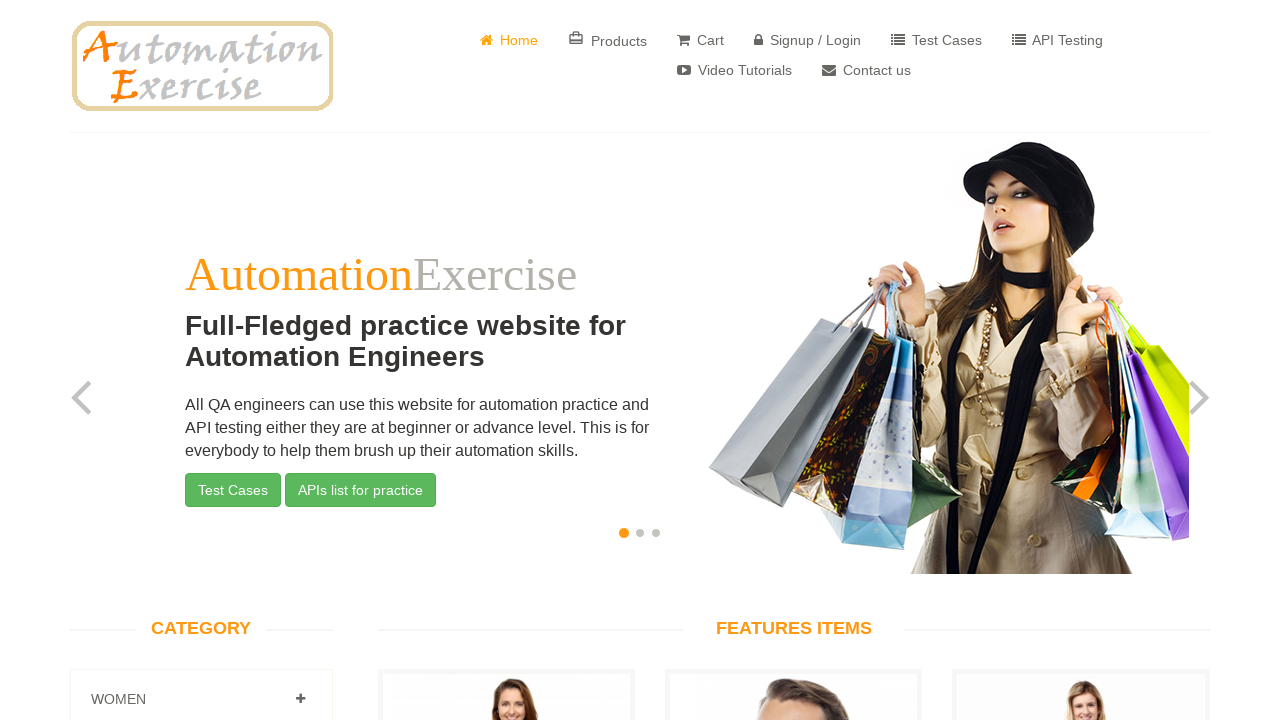

Clicked cart button to navigate to cart page at (700, 40) on xpath=//*[@id='header']/div/div/div/div[2]/div/ul/li[3]/a
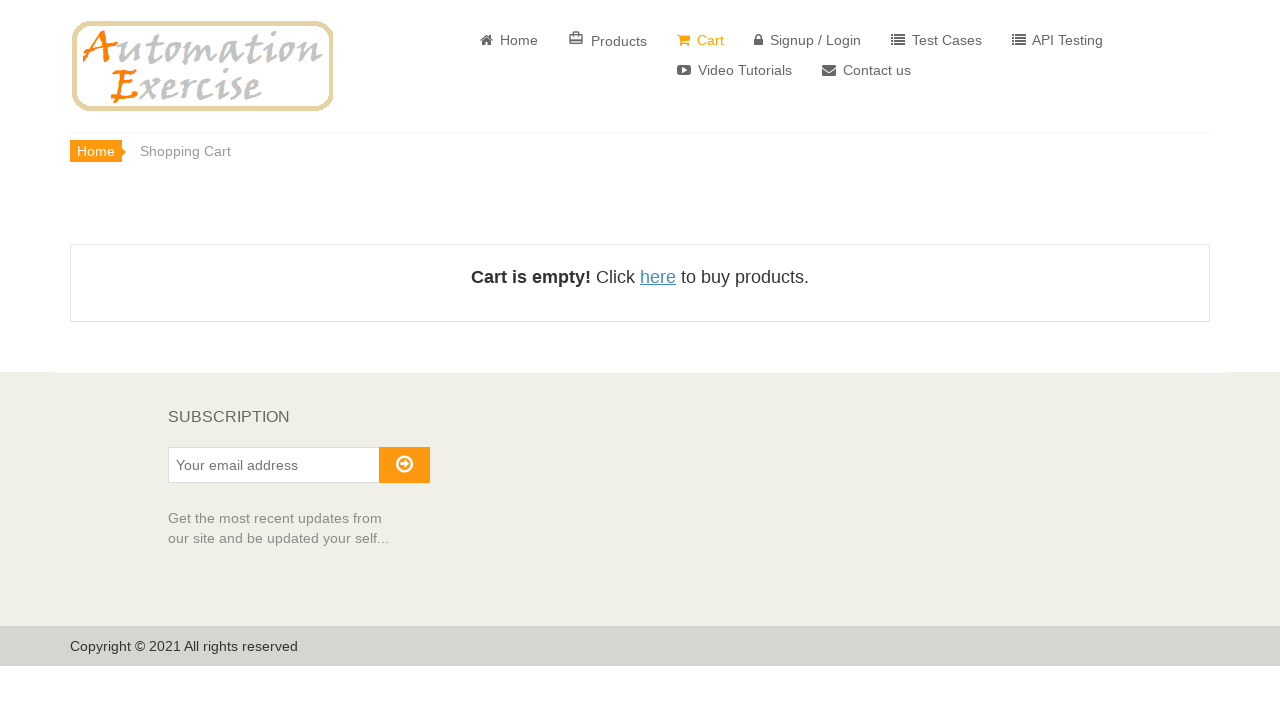

Scrolled to bottom of cart page
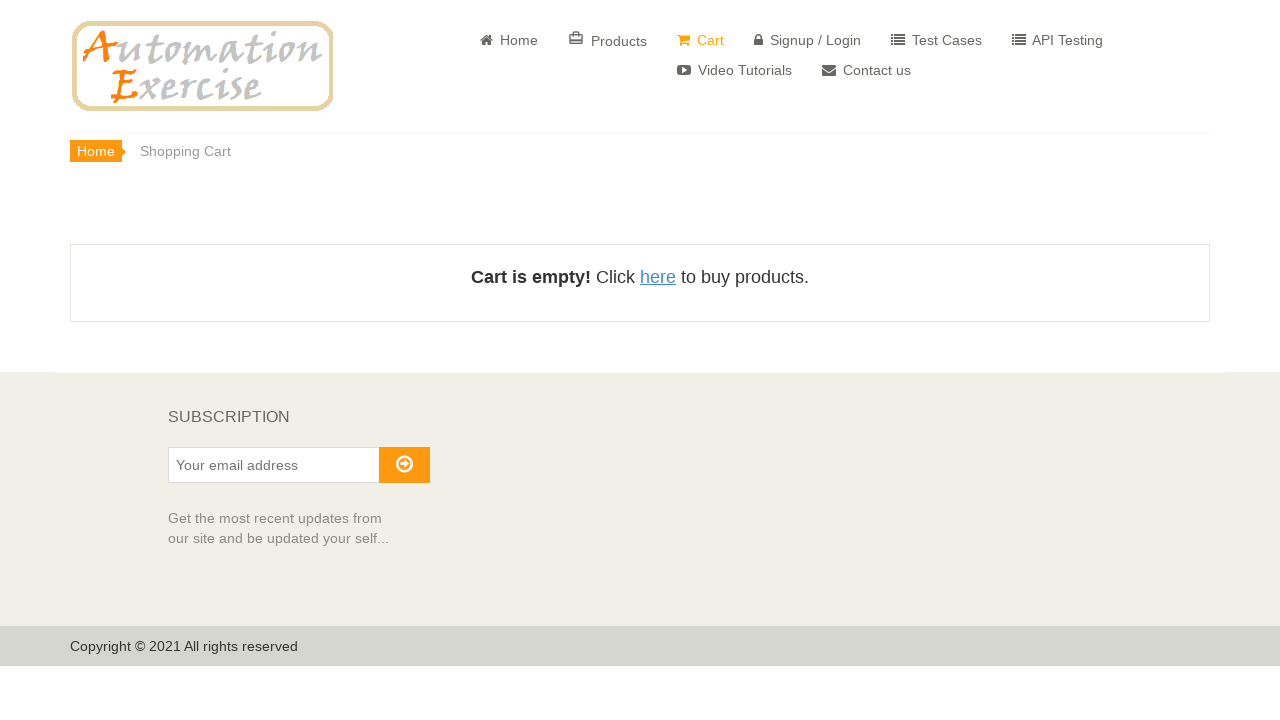

Subscription section in footer is visible
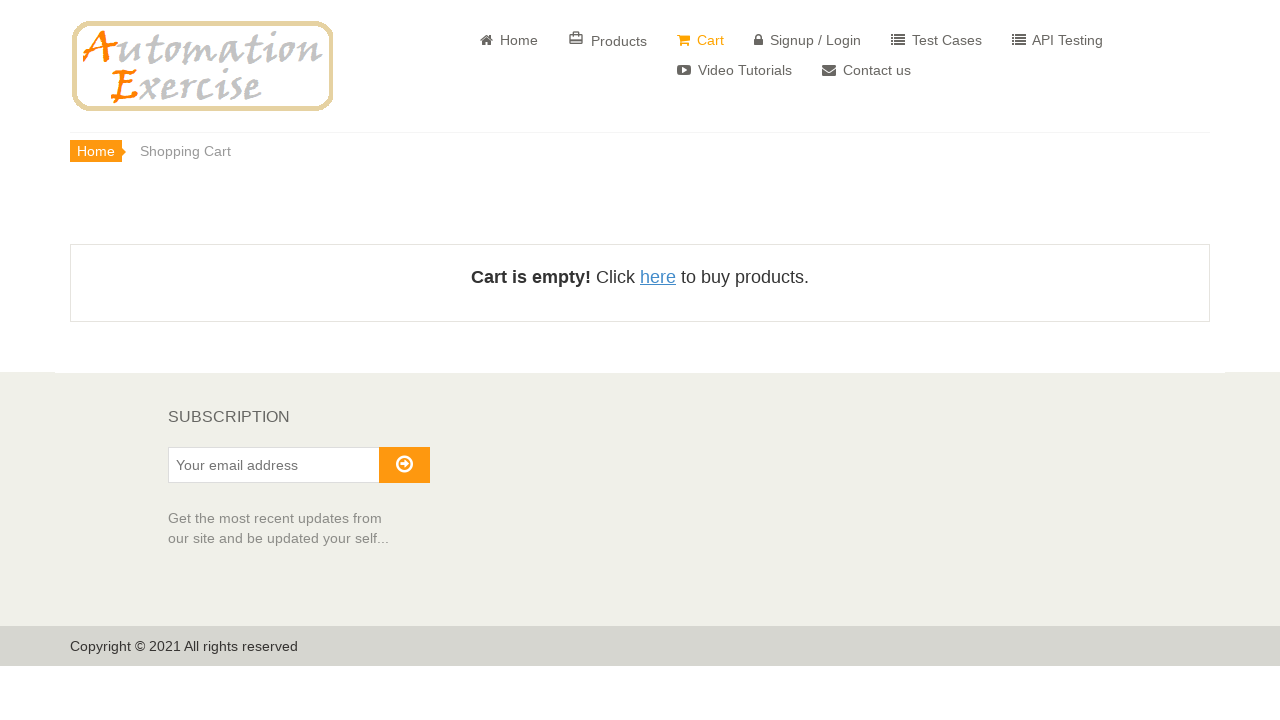

Filled subscription email field with 'cartsubscriber@example.com' on #susbscribe_email
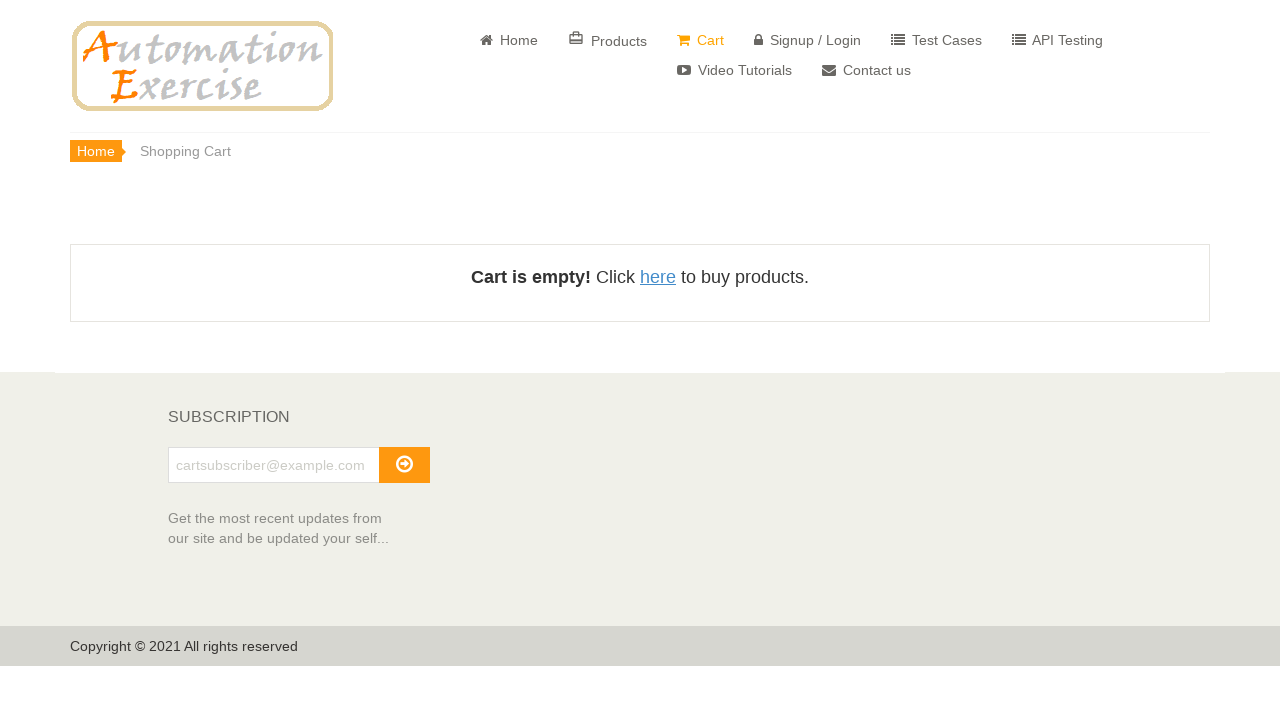

Clicked subscribe button to submit subscription at (404, 465) on #subscribe
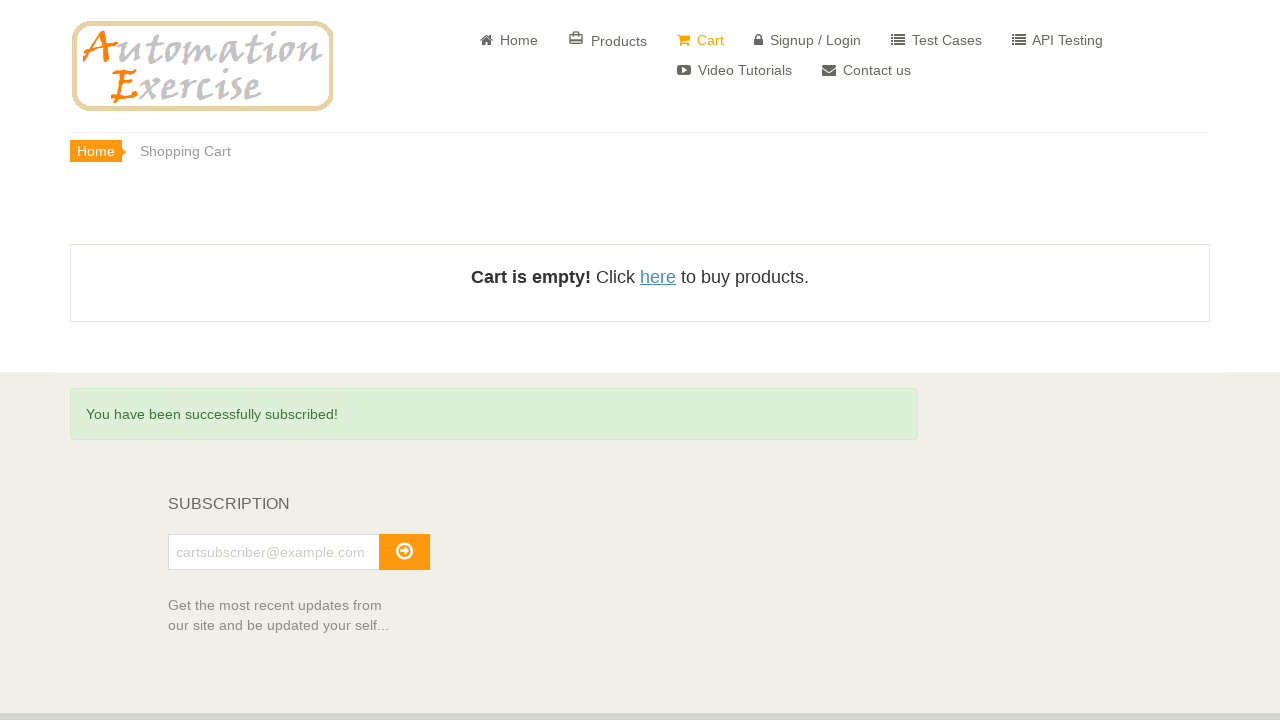

Subscription success message displayed and verified
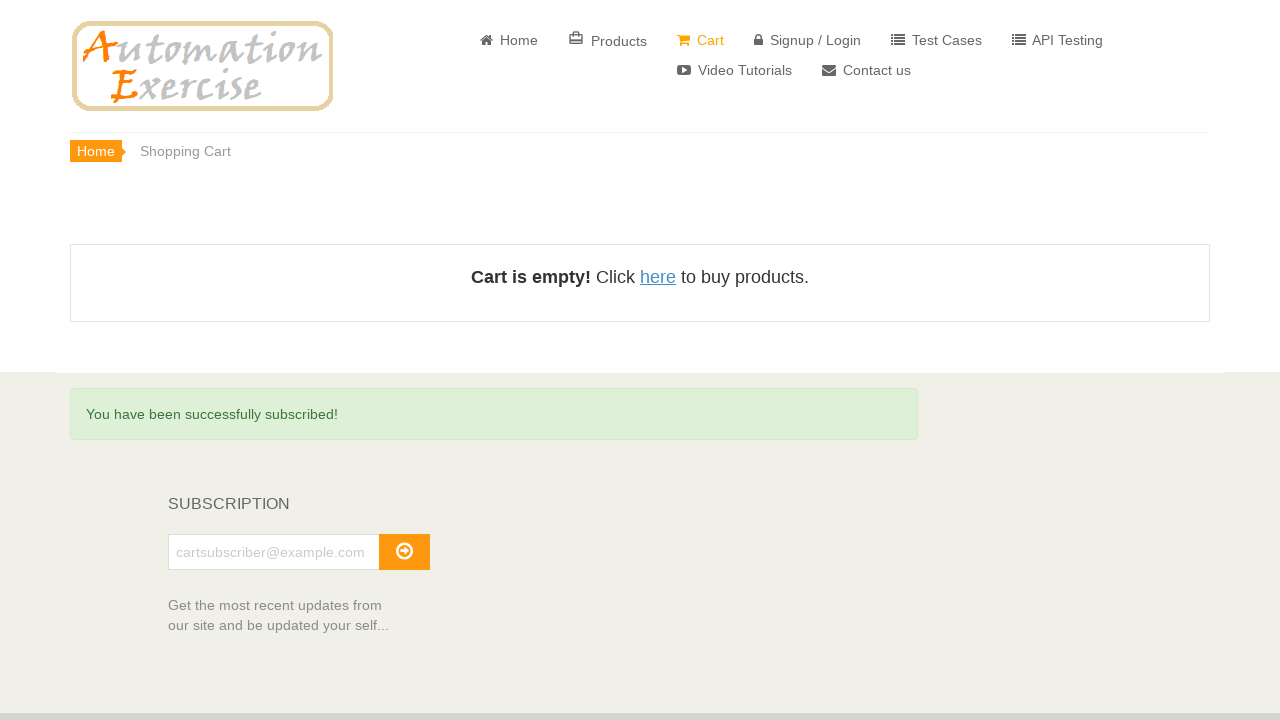

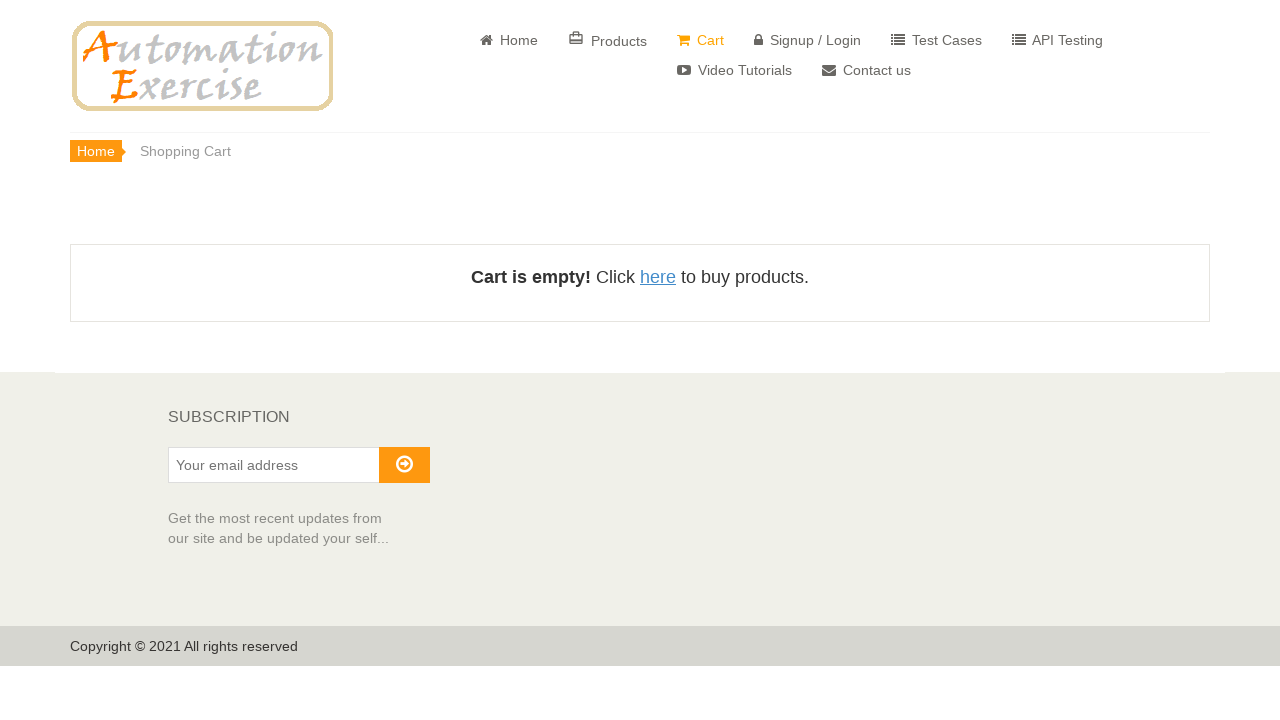